Tests a math form by reading a value from the page, calculating a mathematical formula (log of absolute value of 12*sin(x)), filling in the answer, checking a checkbox, selecting a radio button, and submitting the form.

Starting URL: https://suninjuly.github.io/math.html

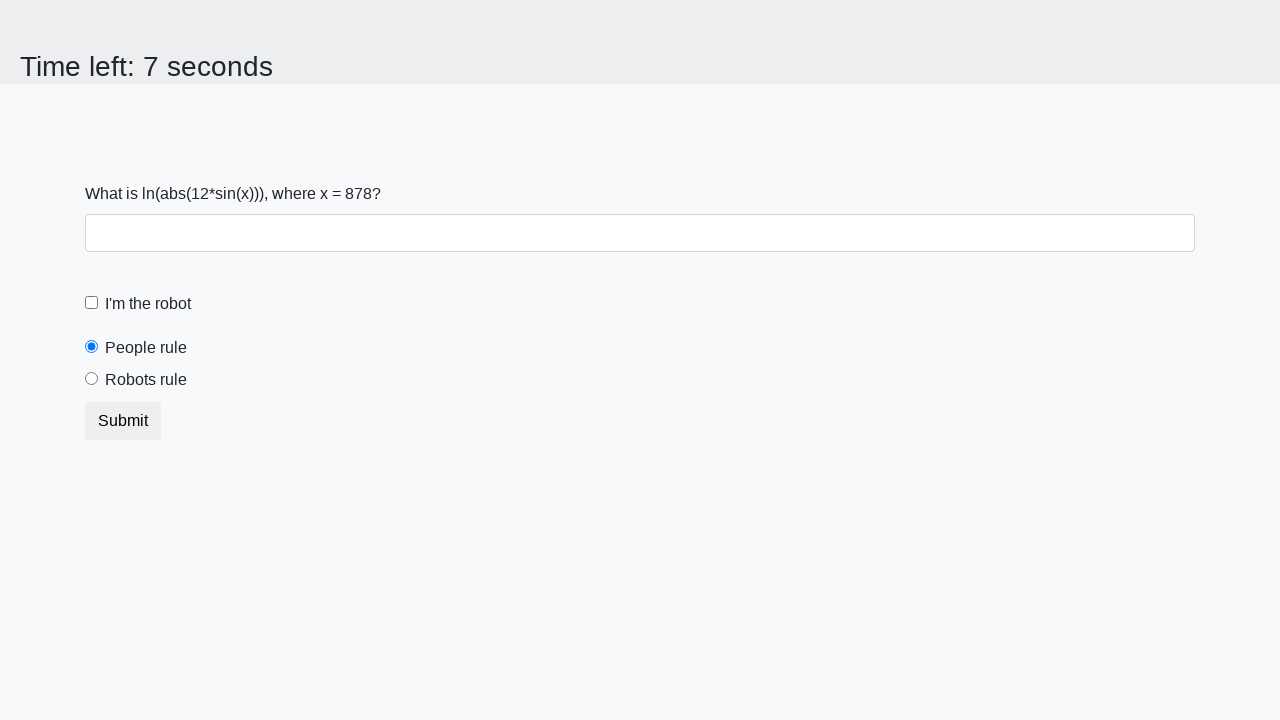

Retrieved x value from page element
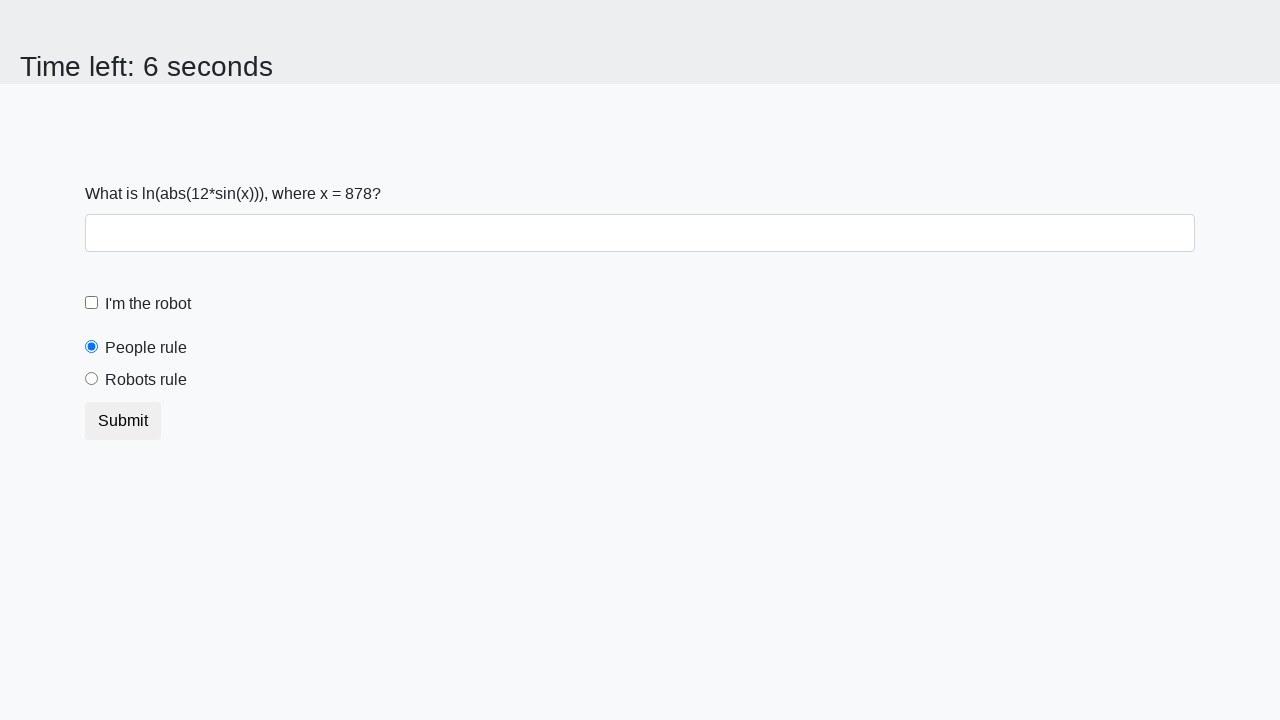

Calculated formula result: log(abs(12*sin(878))) = 2.4820804767401214
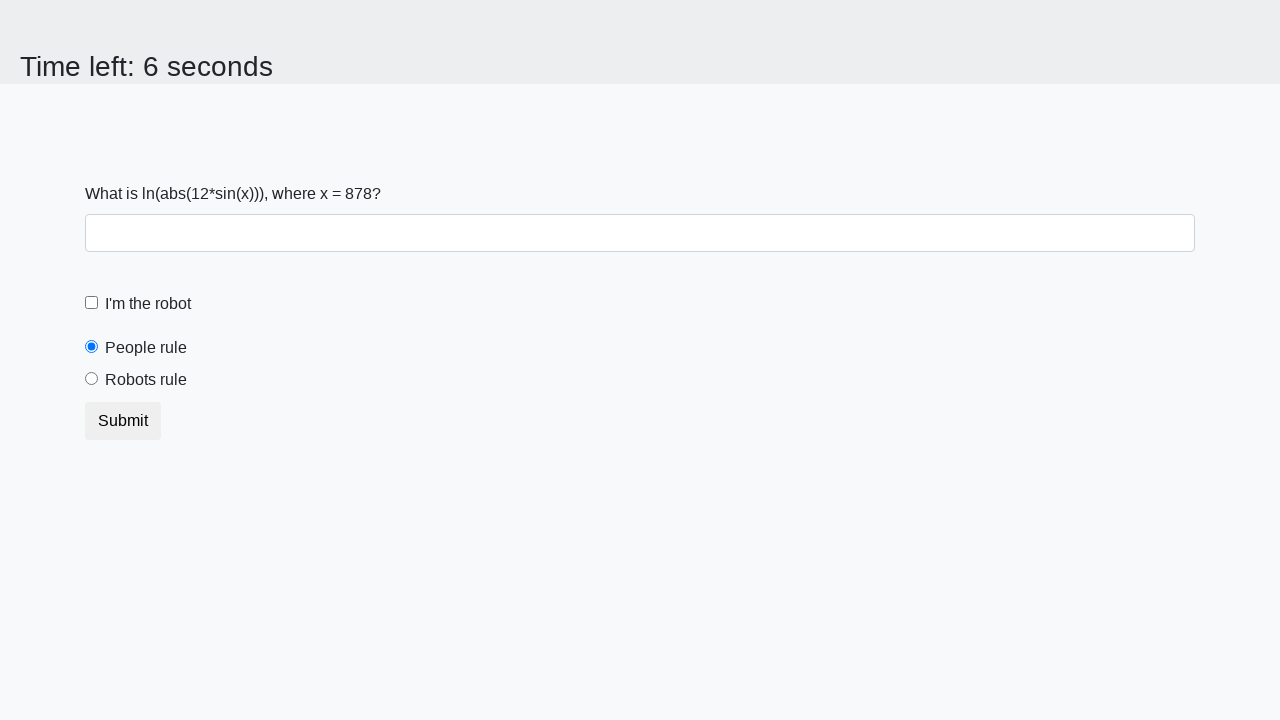

Filled answer field with calculated value: 2.4820804767401214 on input#answer
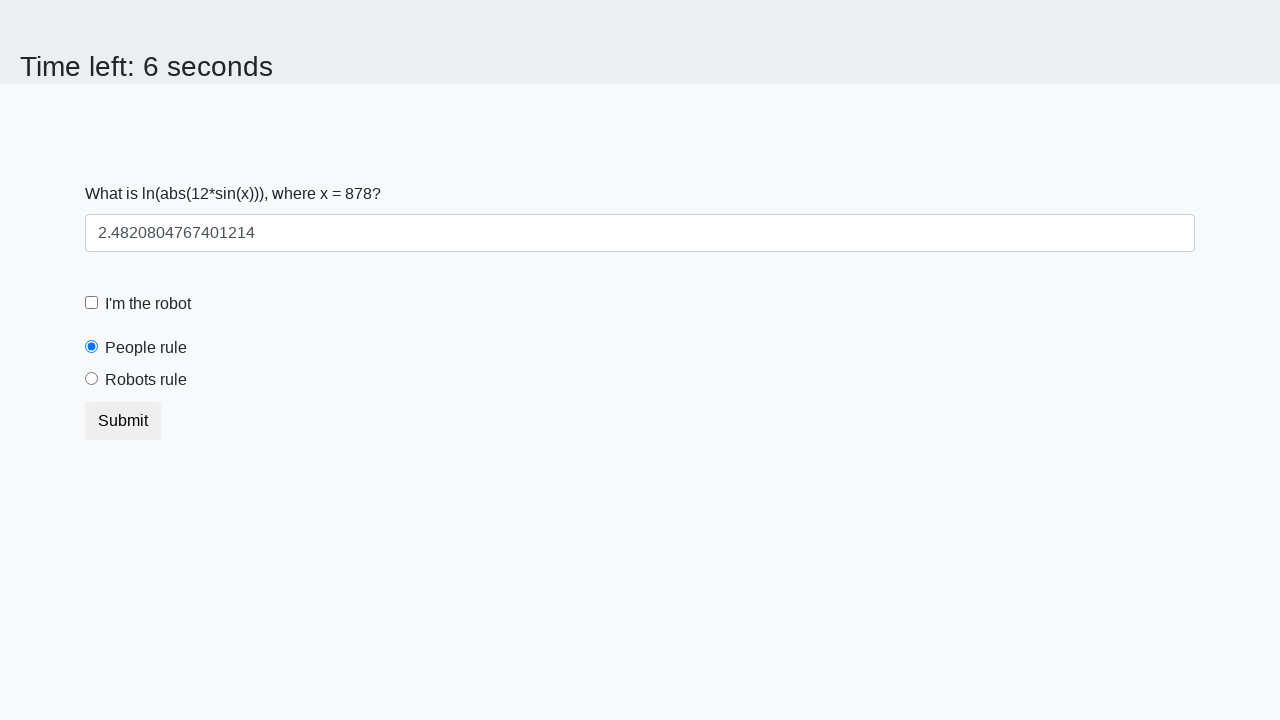

Checked the robot checkbox at (92, 303) on input#robotCheckbox
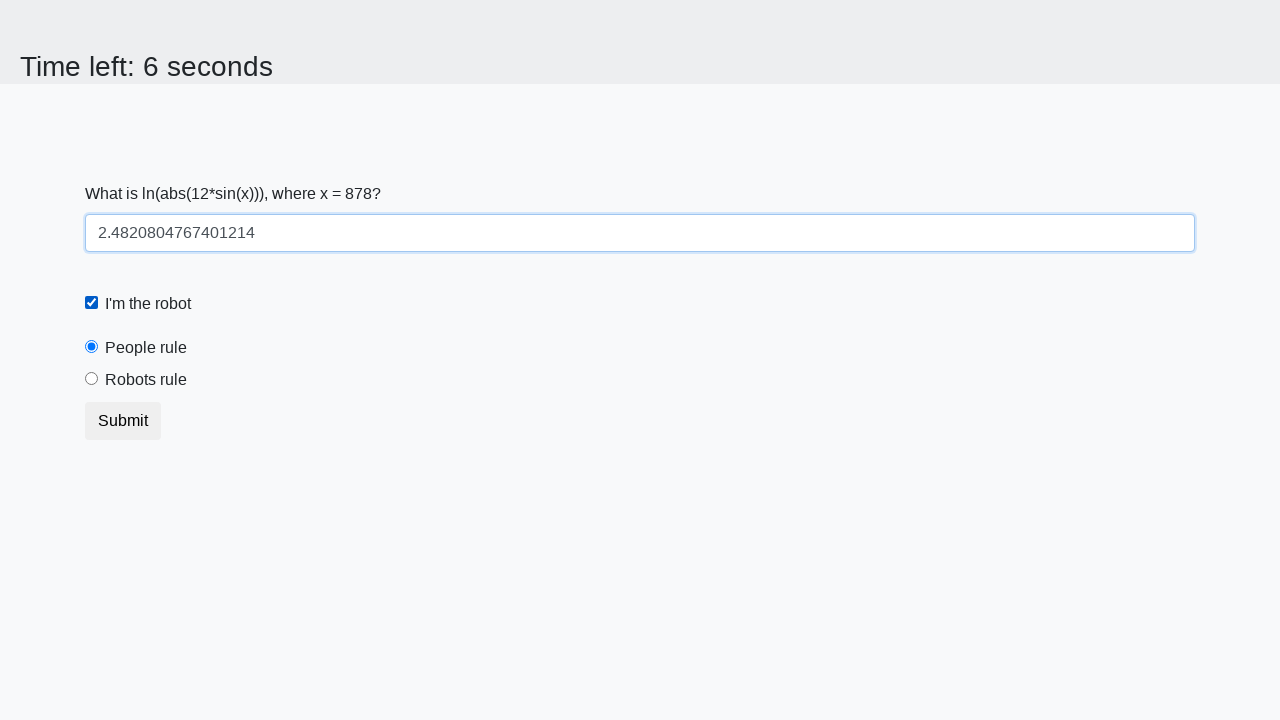

Selected the robots rule radio button at (92, 379) on input#robotsRule
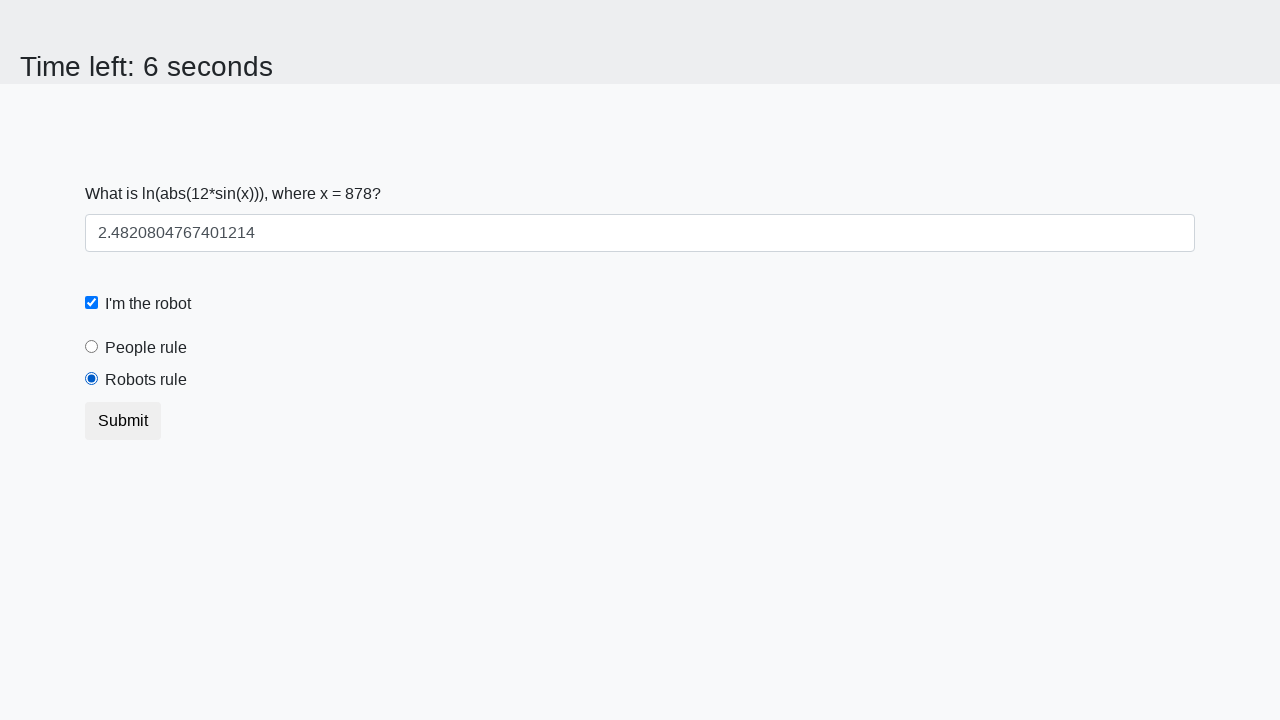

Submitted the form at (123, 421) on button[type="submit"]
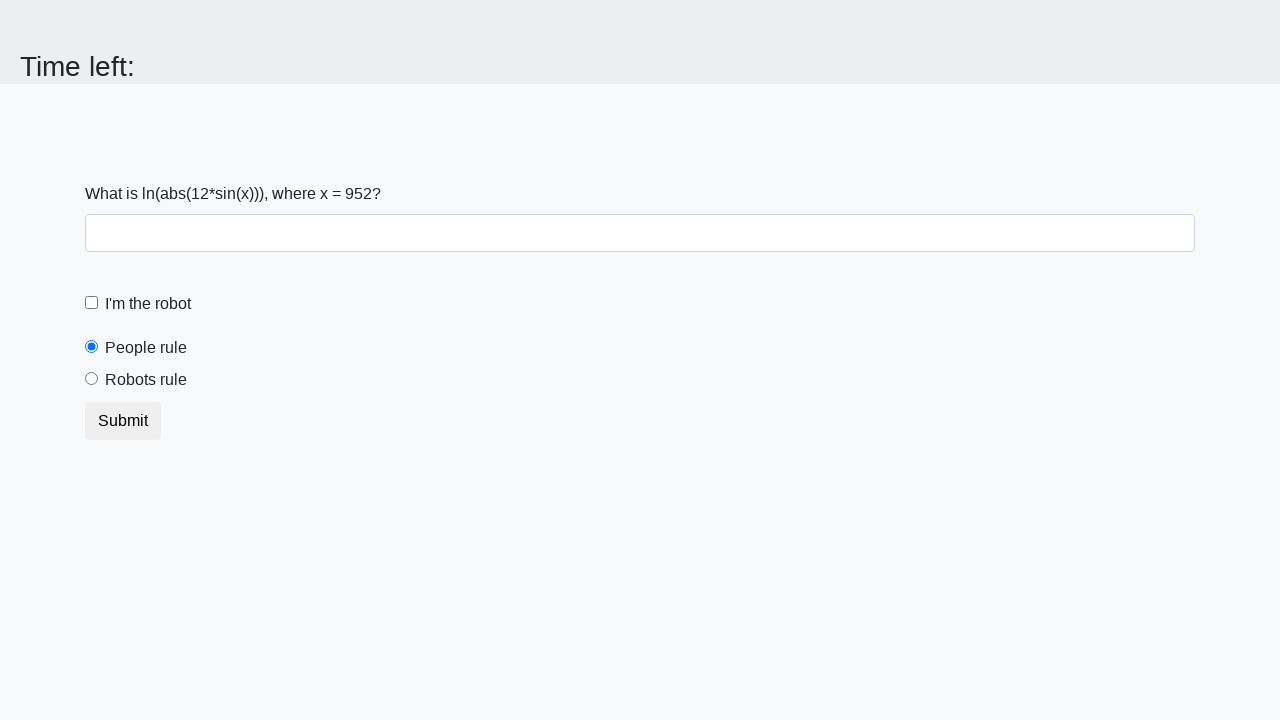

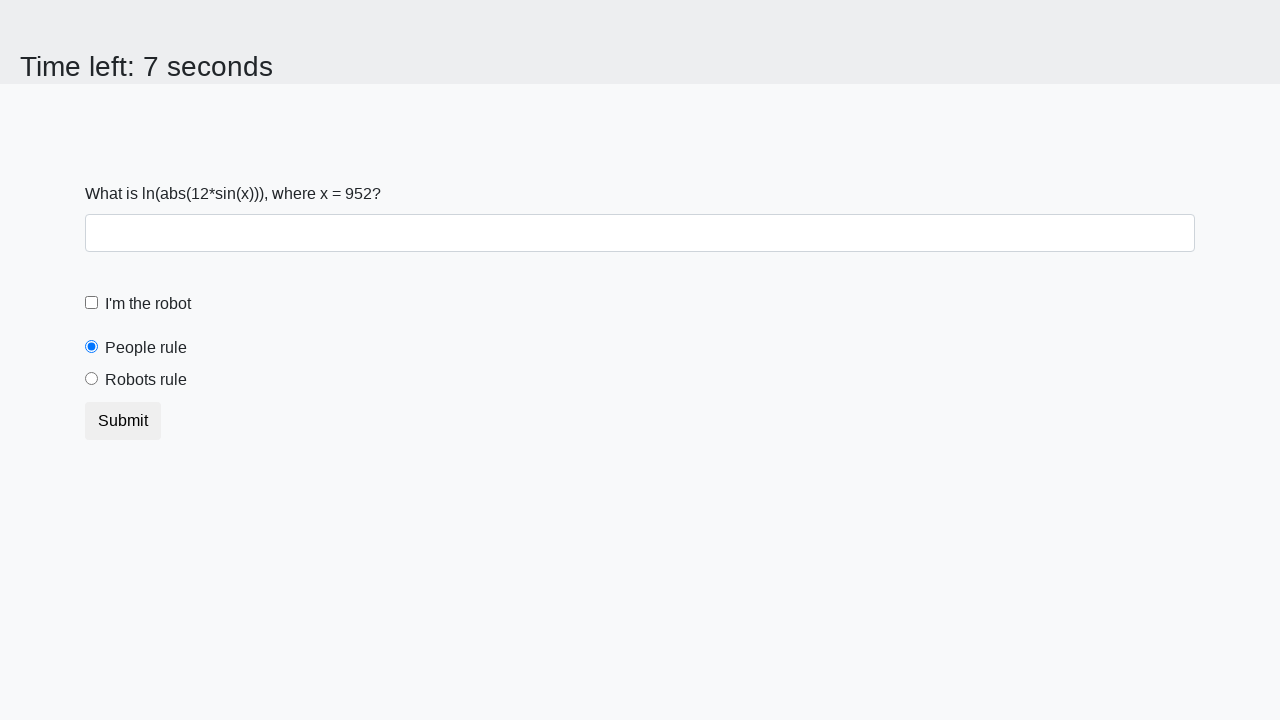